Tests jQuery UI selectable functionality by selecting multiple items using Ctrl+Click

Starting URL: https://jqueryui.com/selectable/

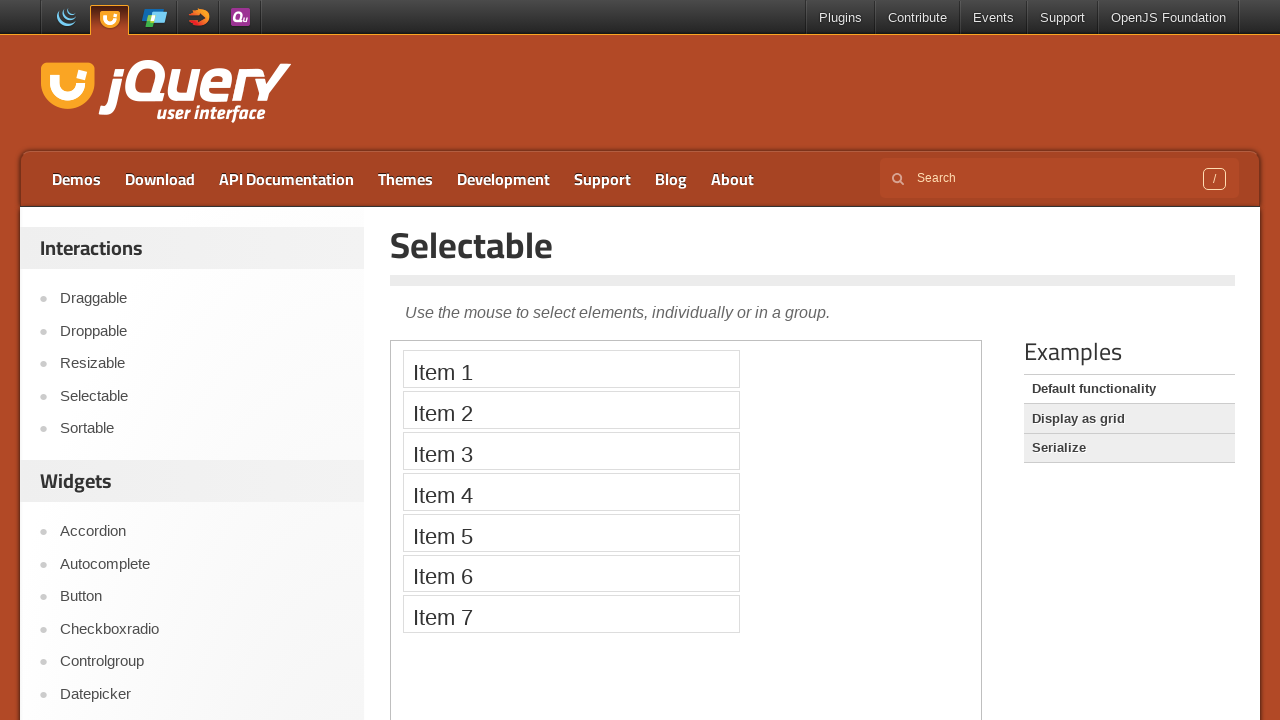

Located iframe containing the selectable demo
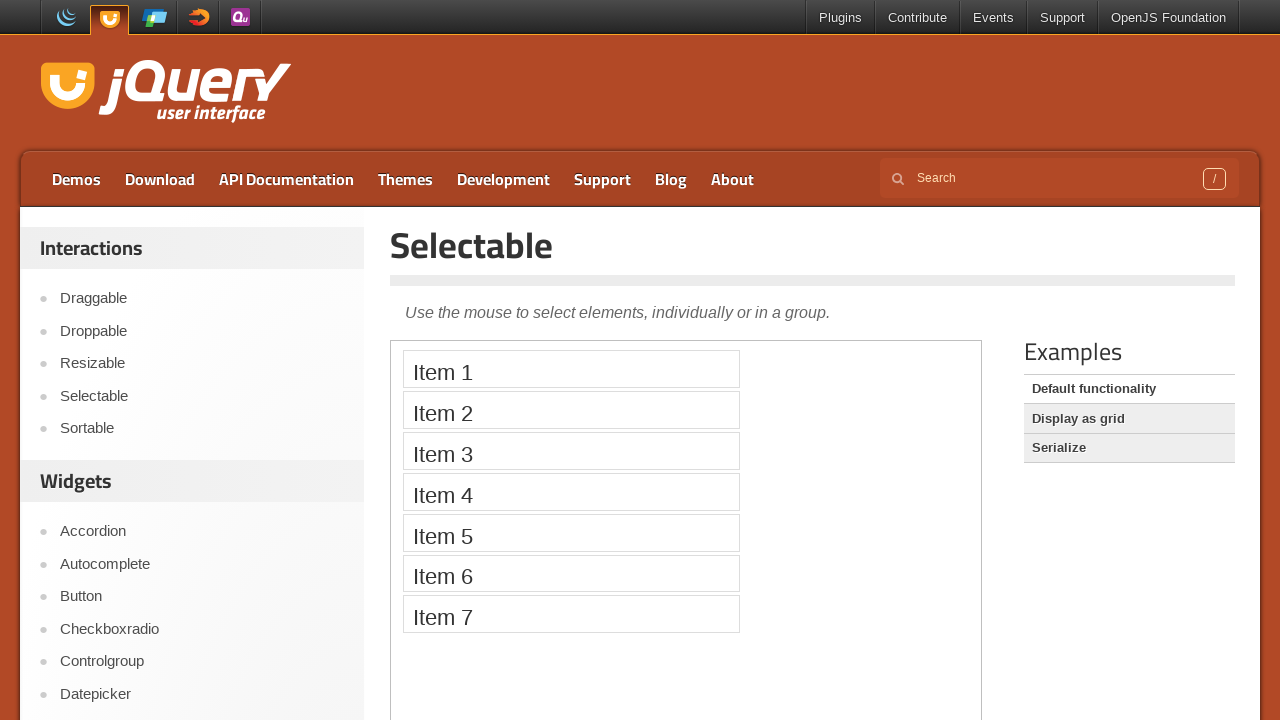

Located Item 1 in the selectable list
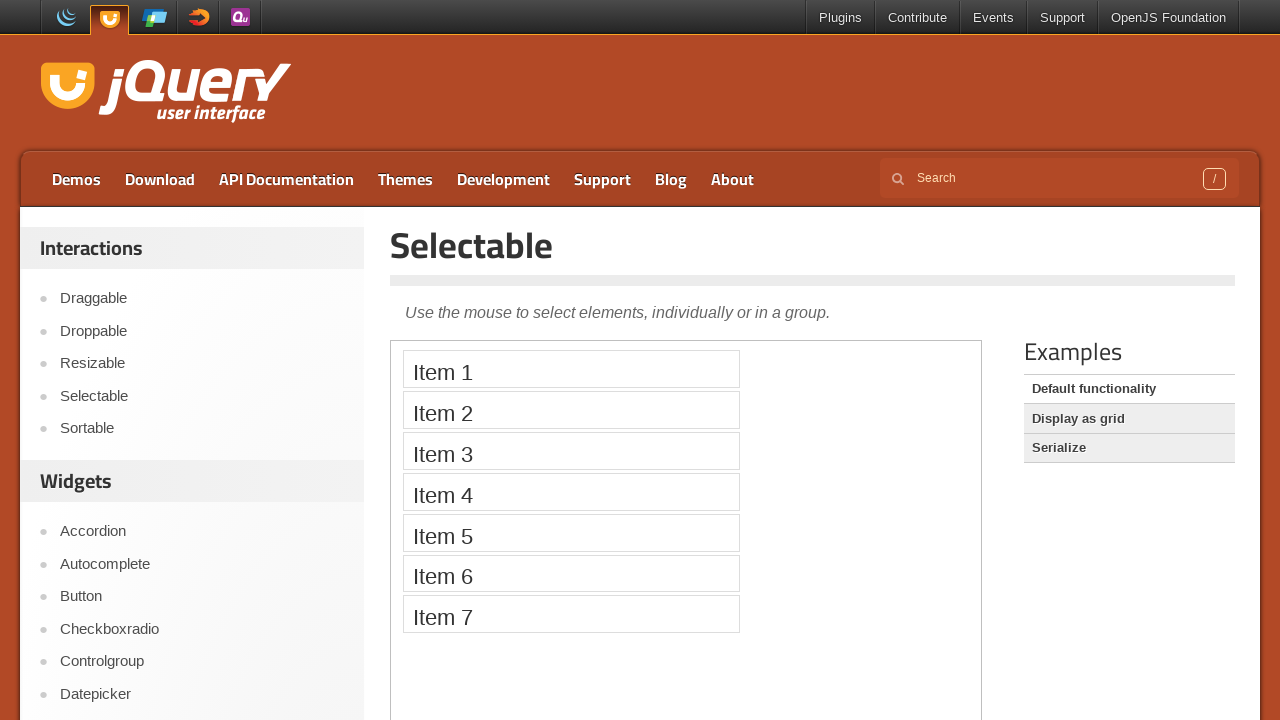

Located Item 2 in the selectable list
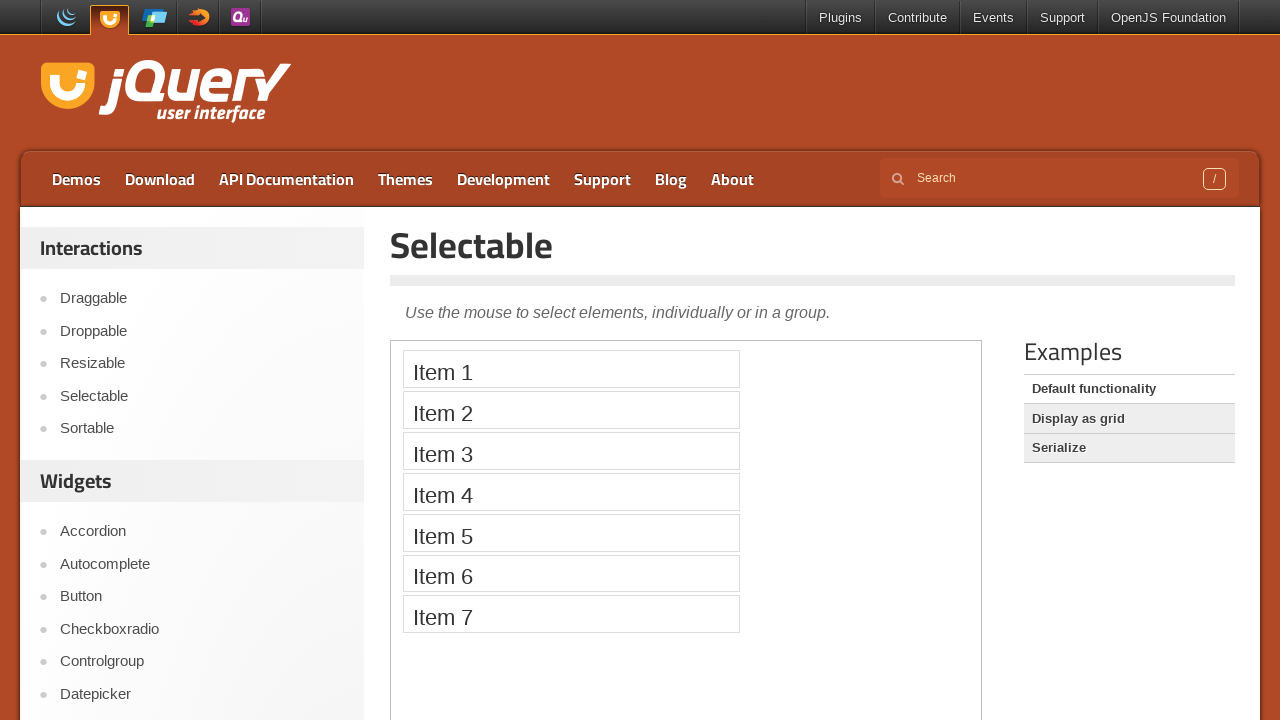

Clicked Item 1 to select it at (571, 369) on iframe >> nth=0 >> internal:control=enter-frame >> xpath=//ol[@id="selectable"]/
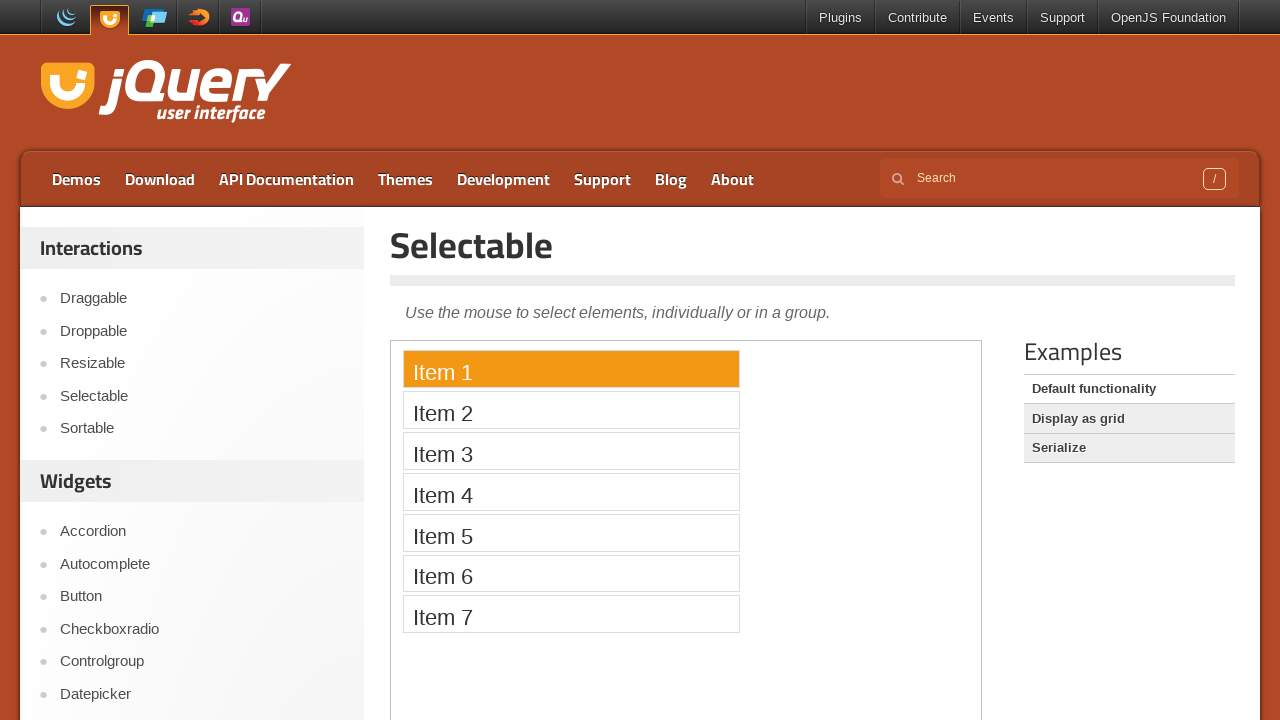

Ctrl+Clicked Item 2 to add it to the selection at (571, 410) on iframe >> nth=0 >> internal:control=enter-frame >> xpath=//ol[@id="selectable"]/
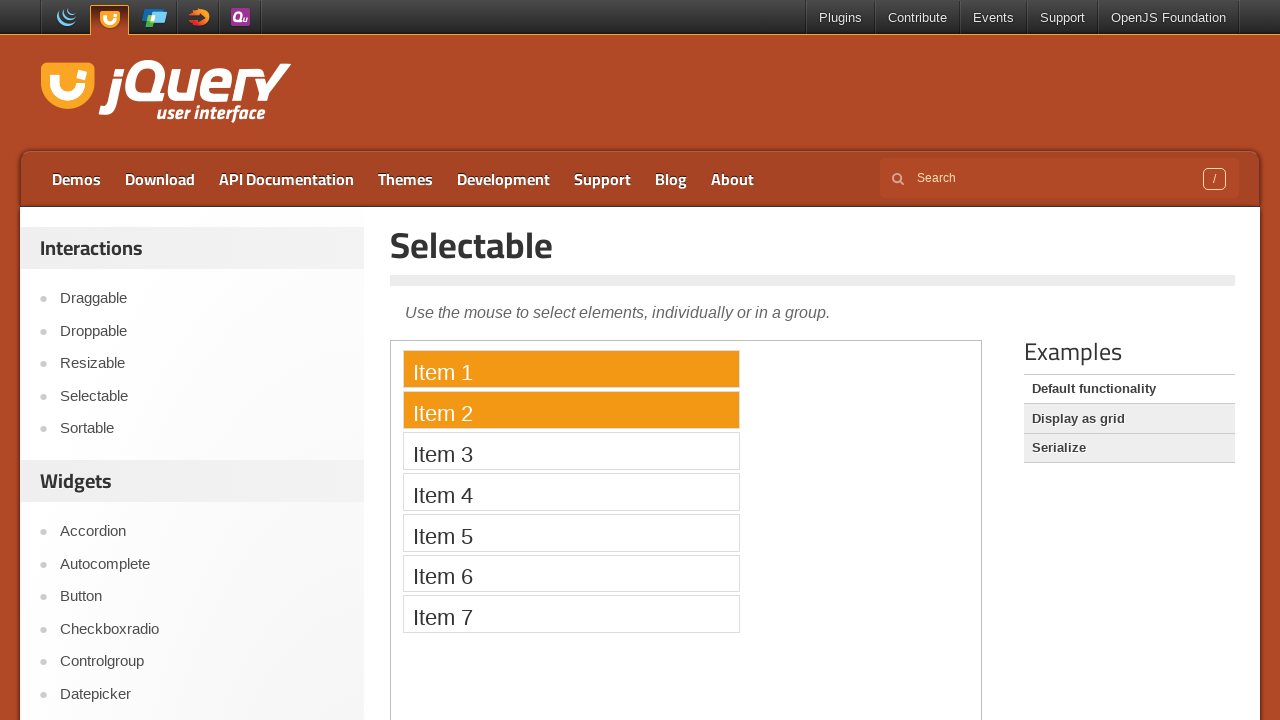

Waited 1000ms for selections to be visible
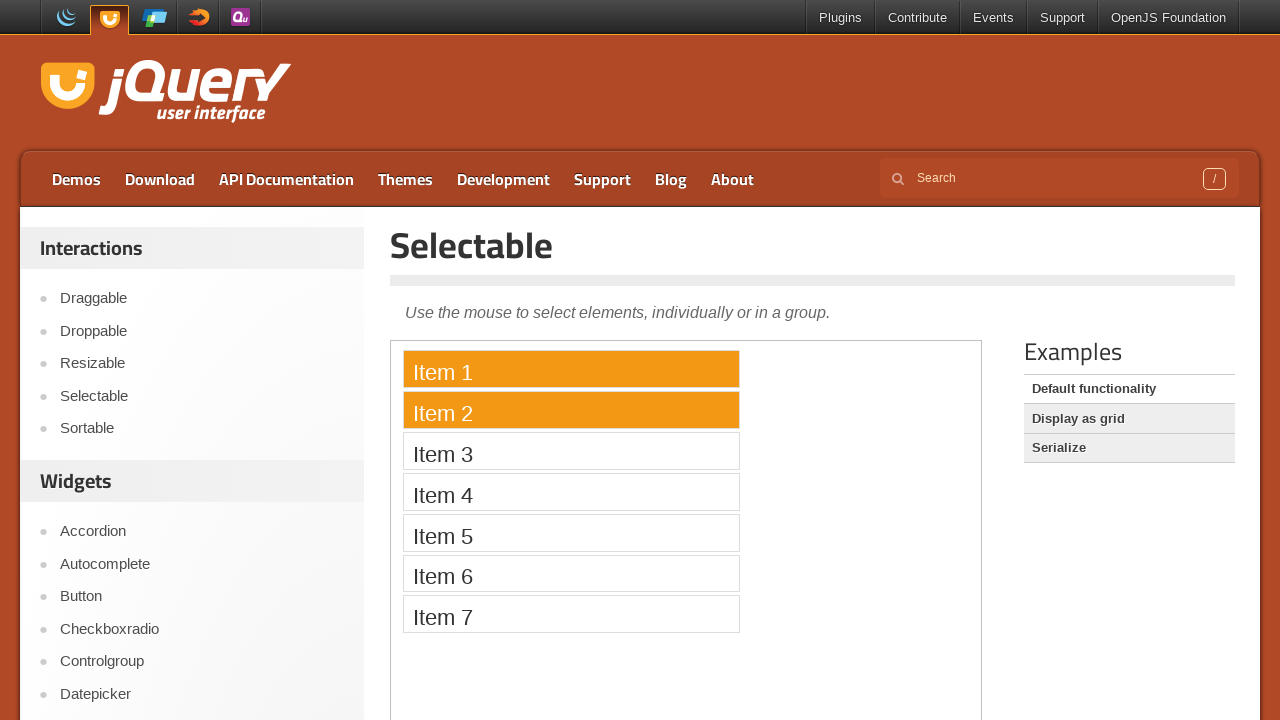

Located all selected items with ui-selected class
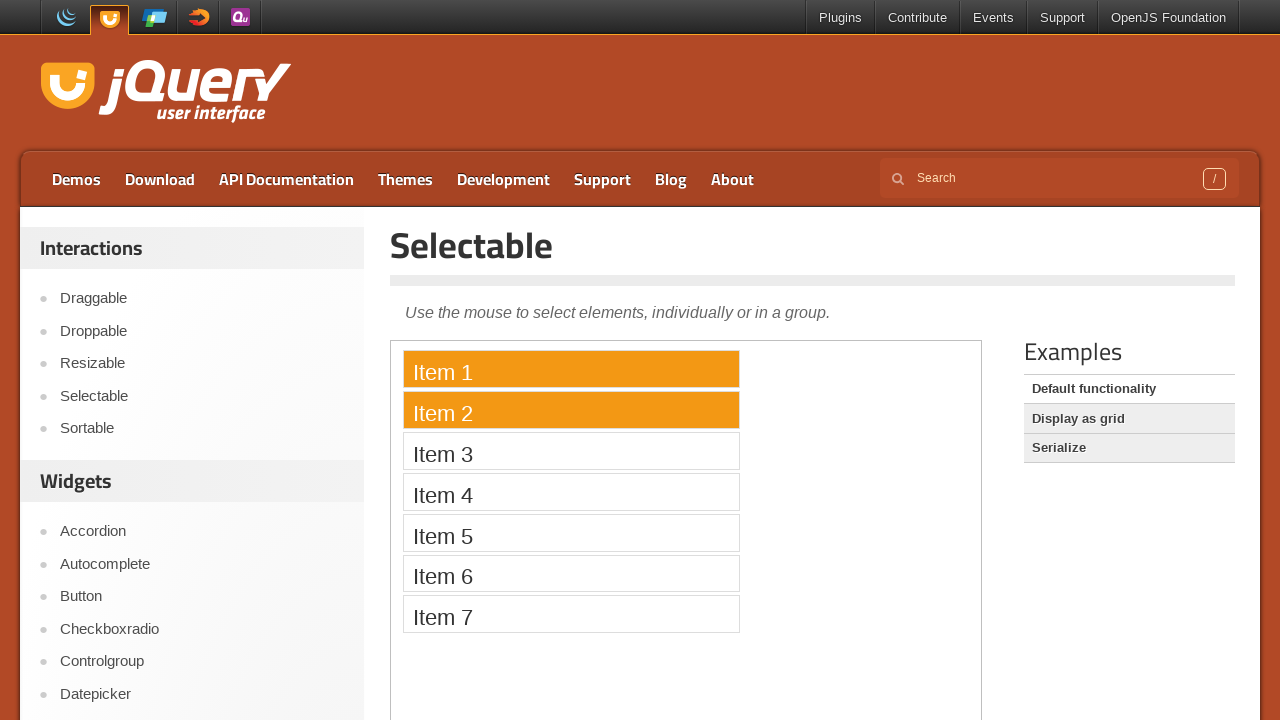

Verified that multiple items are selected (count > 1)
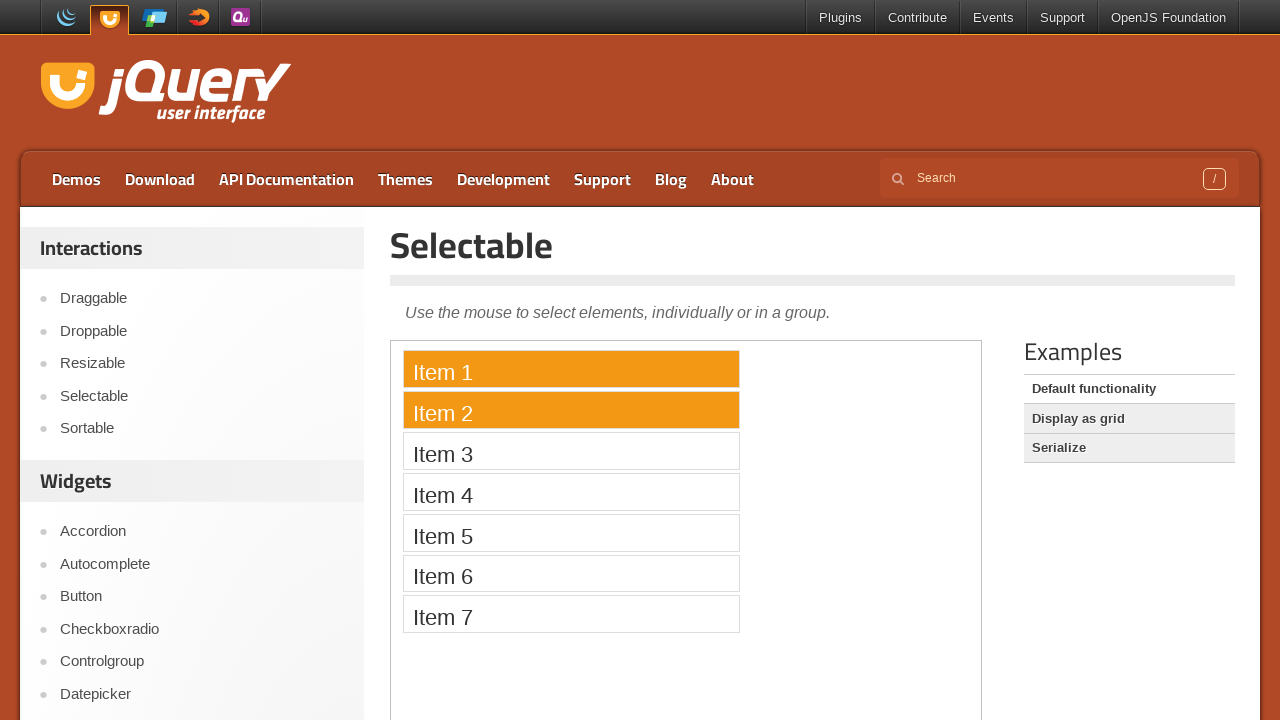

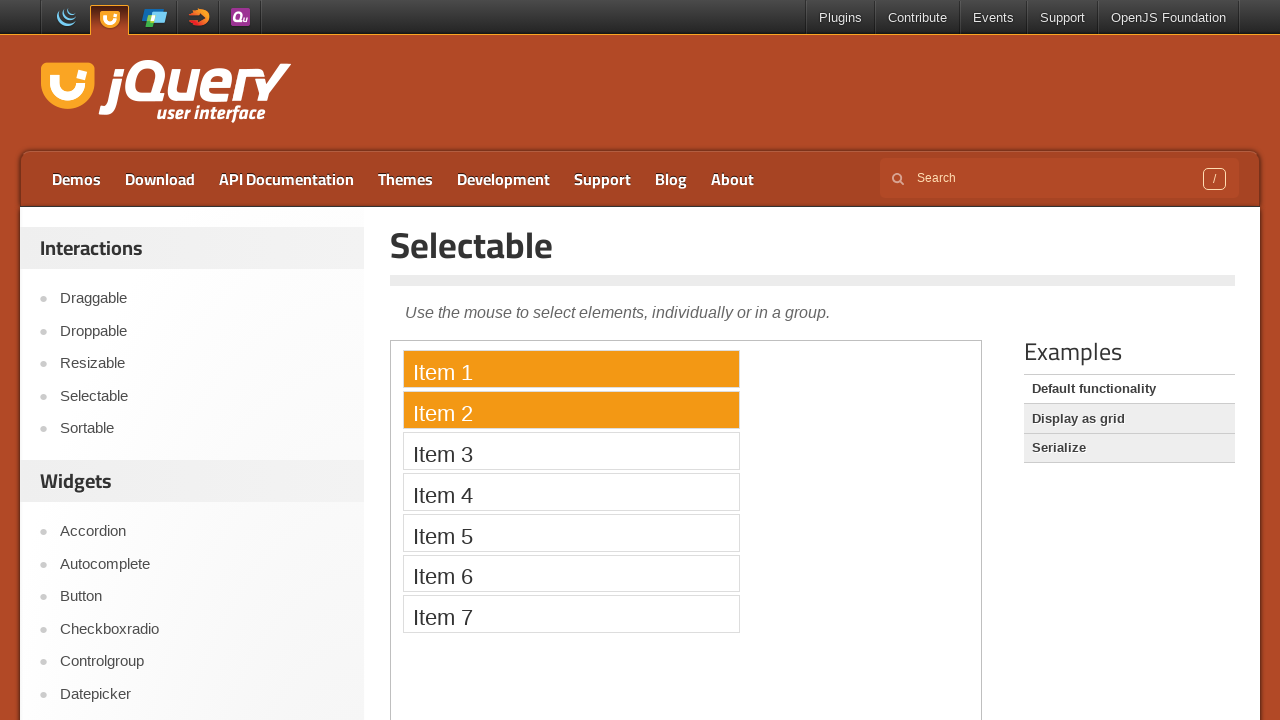